Tests the Swiggy food delivery website by entering a location in the location search field to find restaurants in that area.

Starting URL: https://www.swiggy.com/

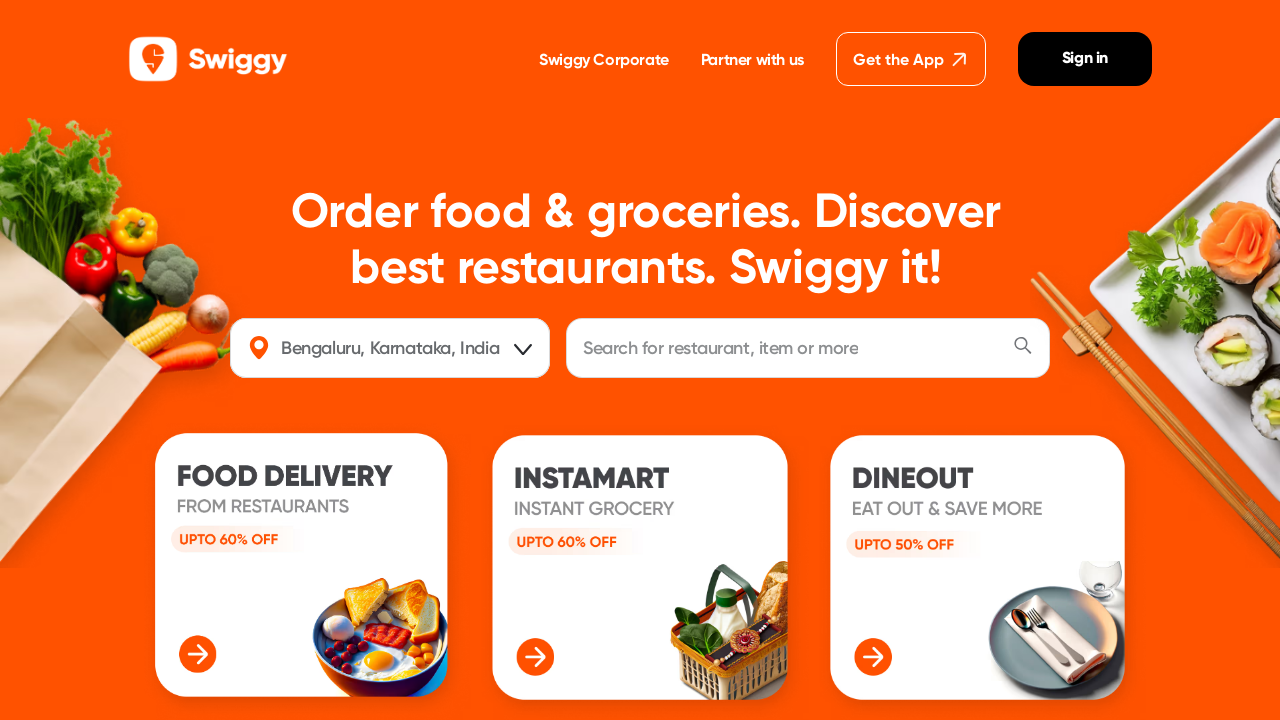

Filled location search field with 'kavaraipettai' on #location
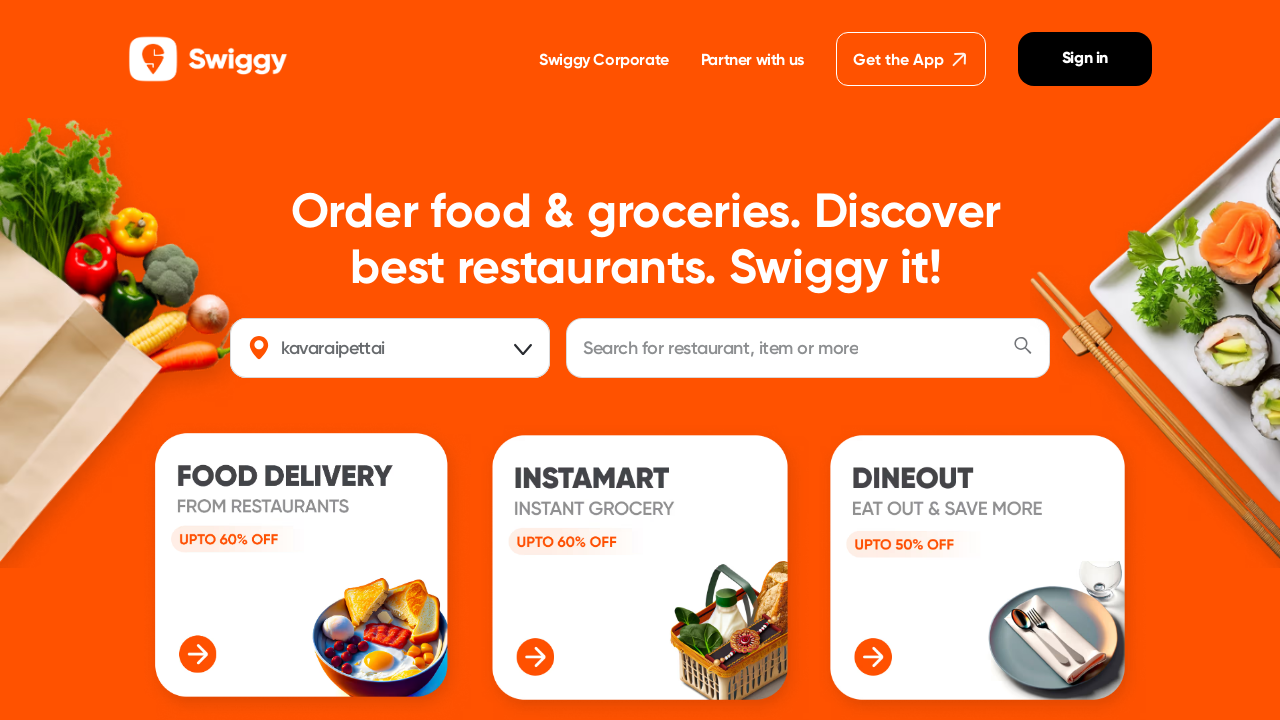

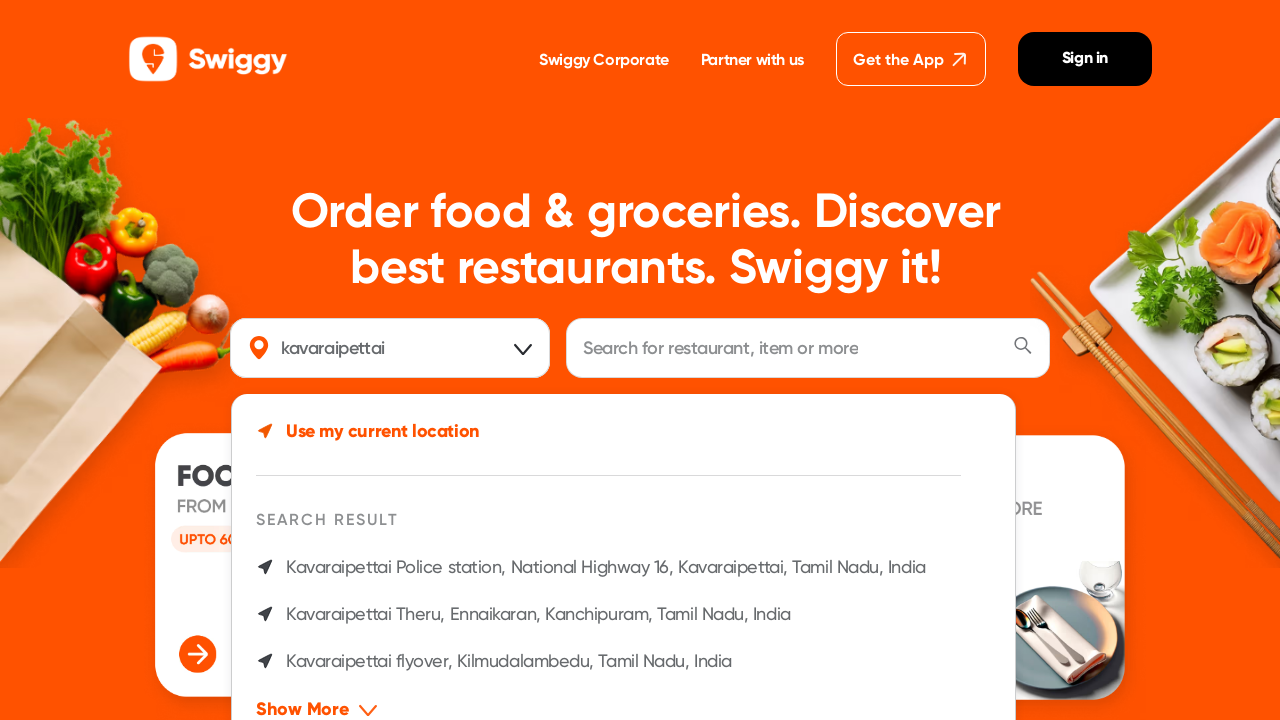